Tests browser window handling by opening a new tab, switching between windows, and verifying content in each window

Starting URL: https://demoqa.com/browser-windows

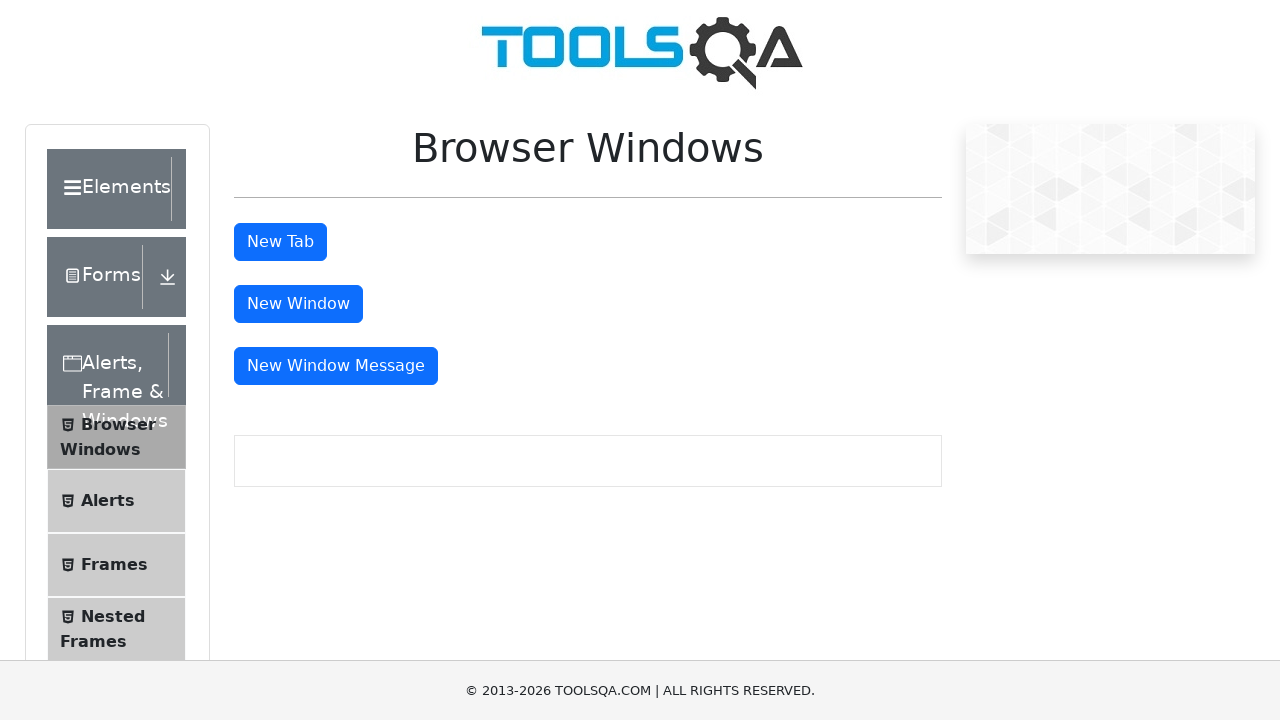

Clicked button to open new tab at (280, 242) on button#tabButton
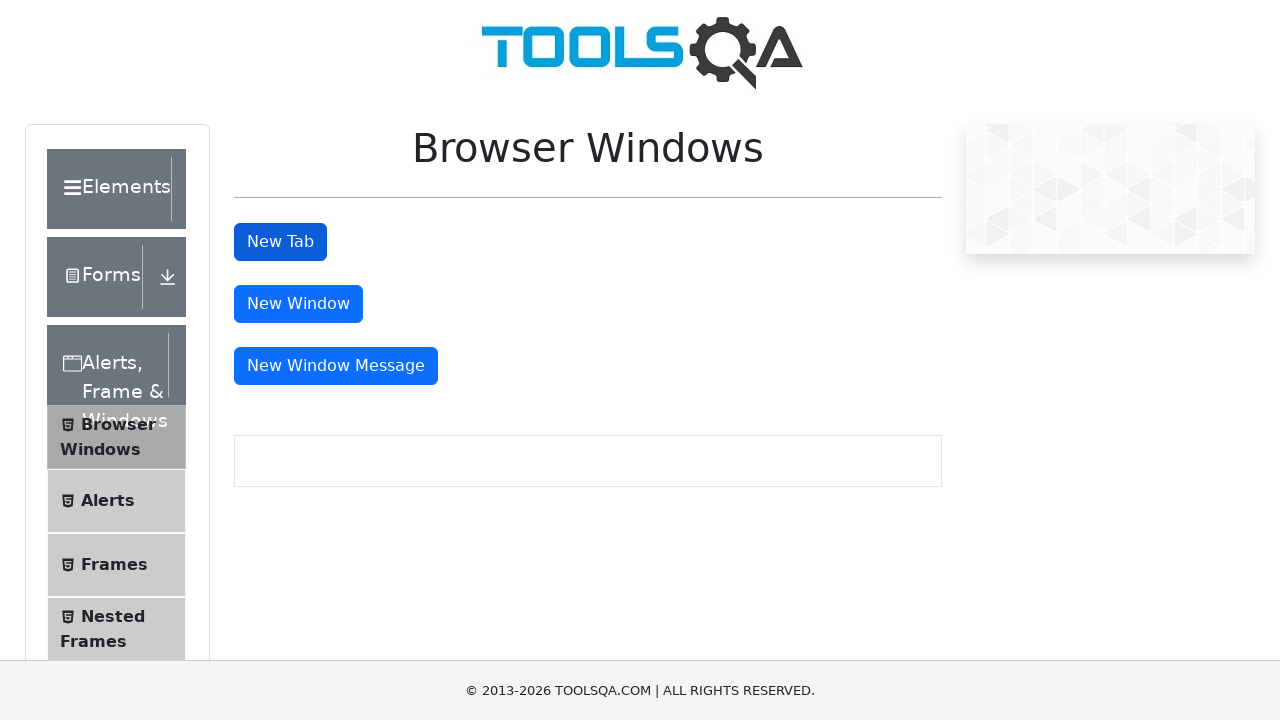

Retrieved all open pages/tabs from context
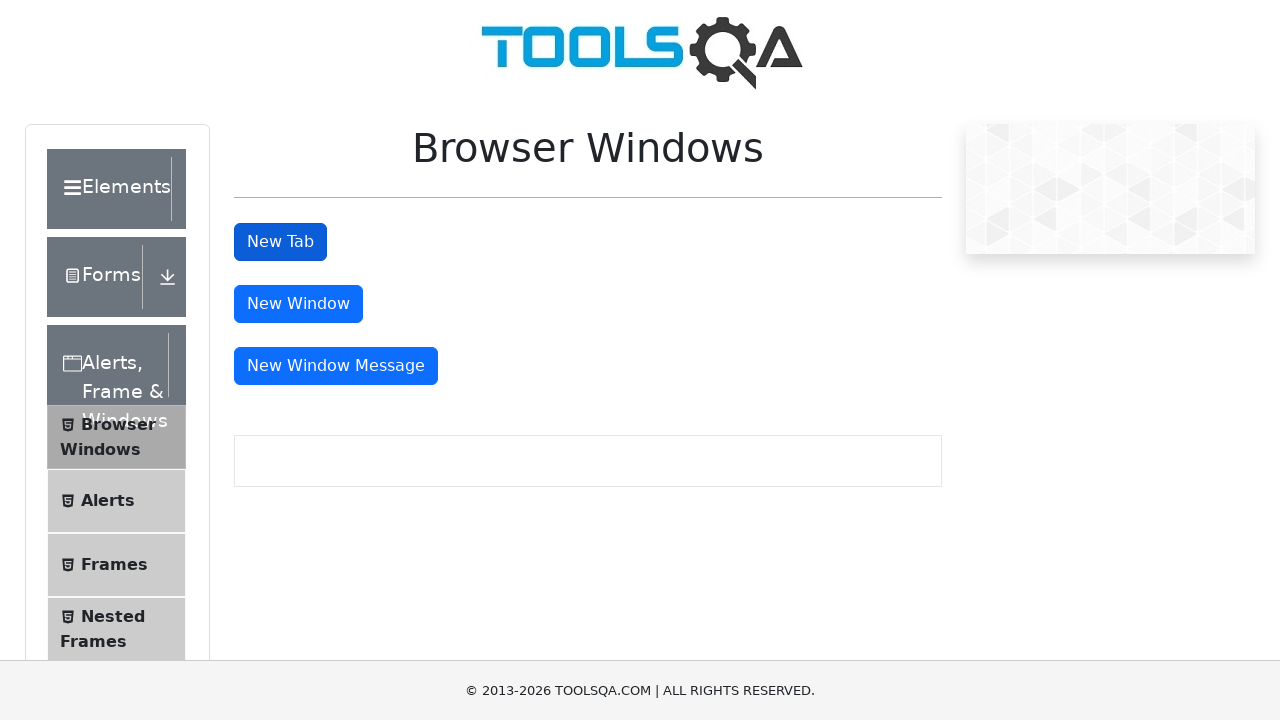

Switched to the newly opened tab
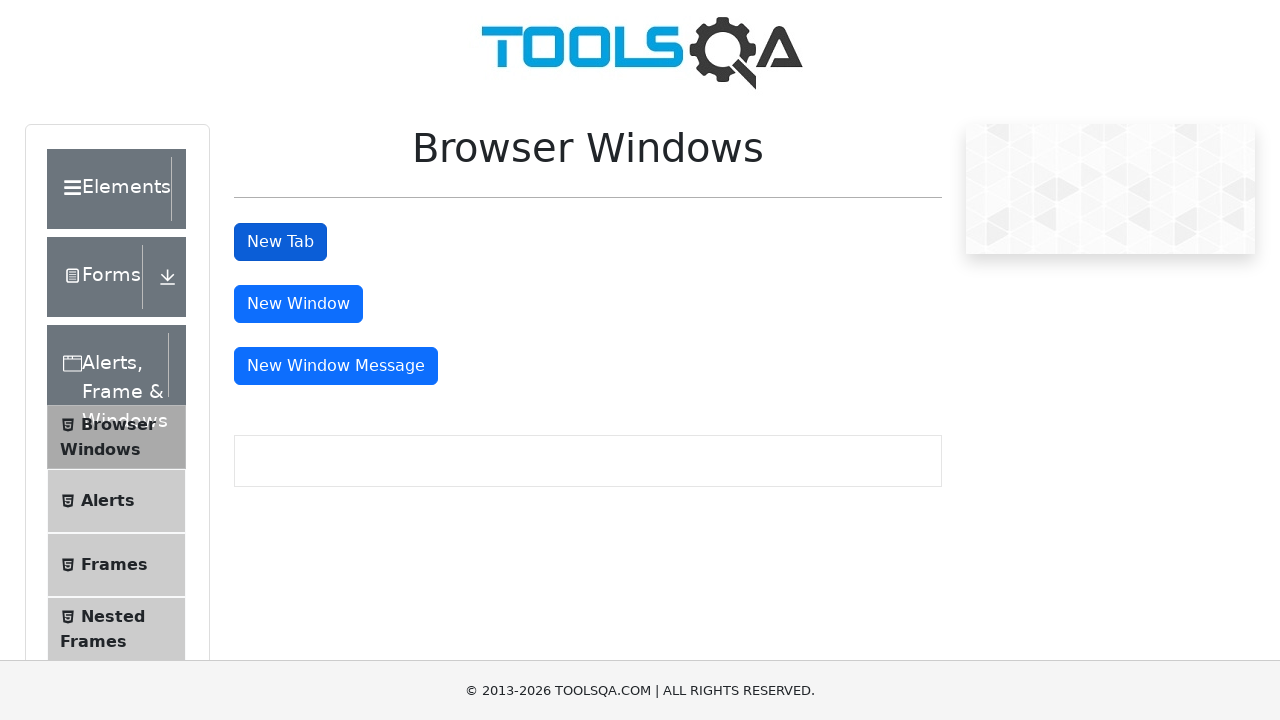

Waited for new tab to fully load
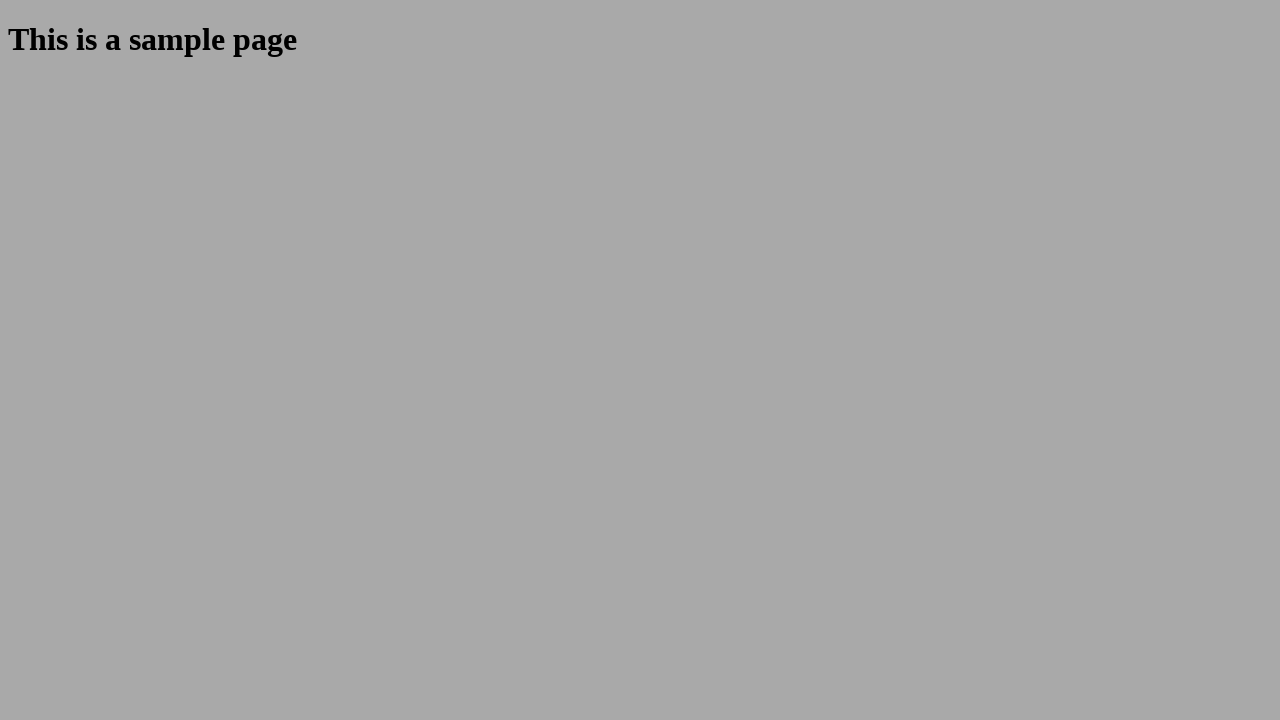

Retrieved heading text from new tab: 'This is a sample page'
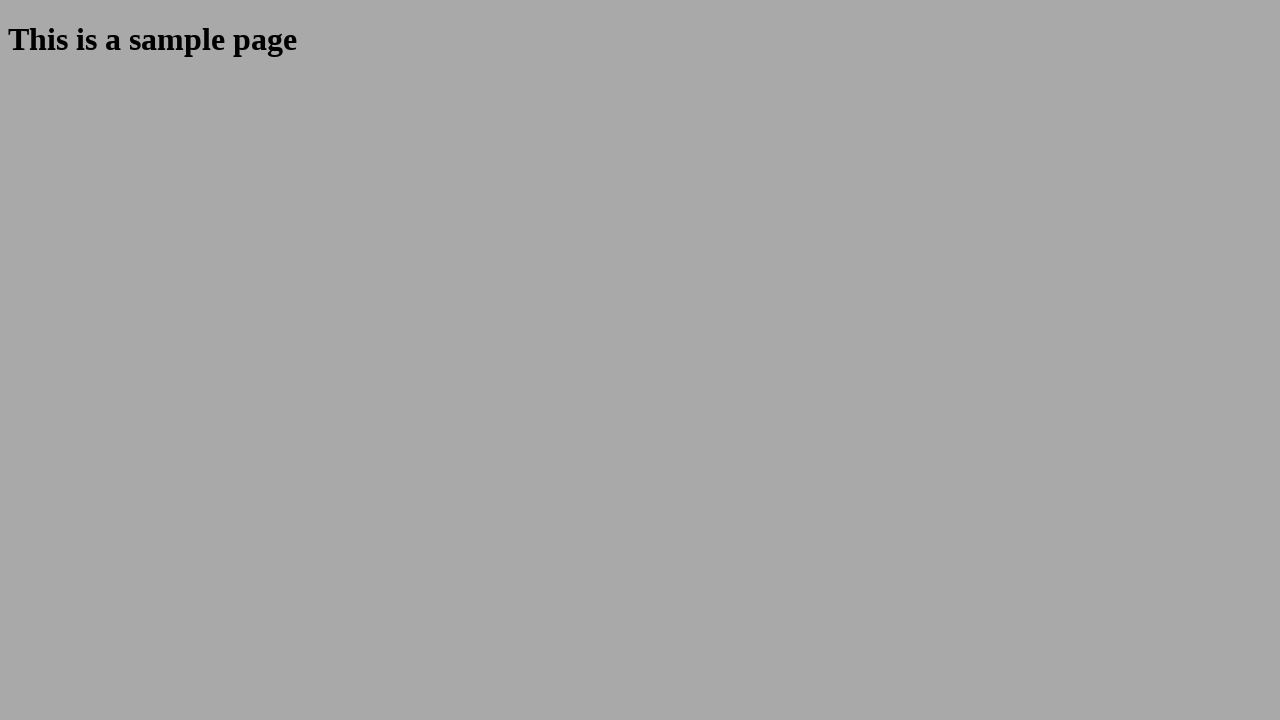

Original page object remains available for switching back to first tab
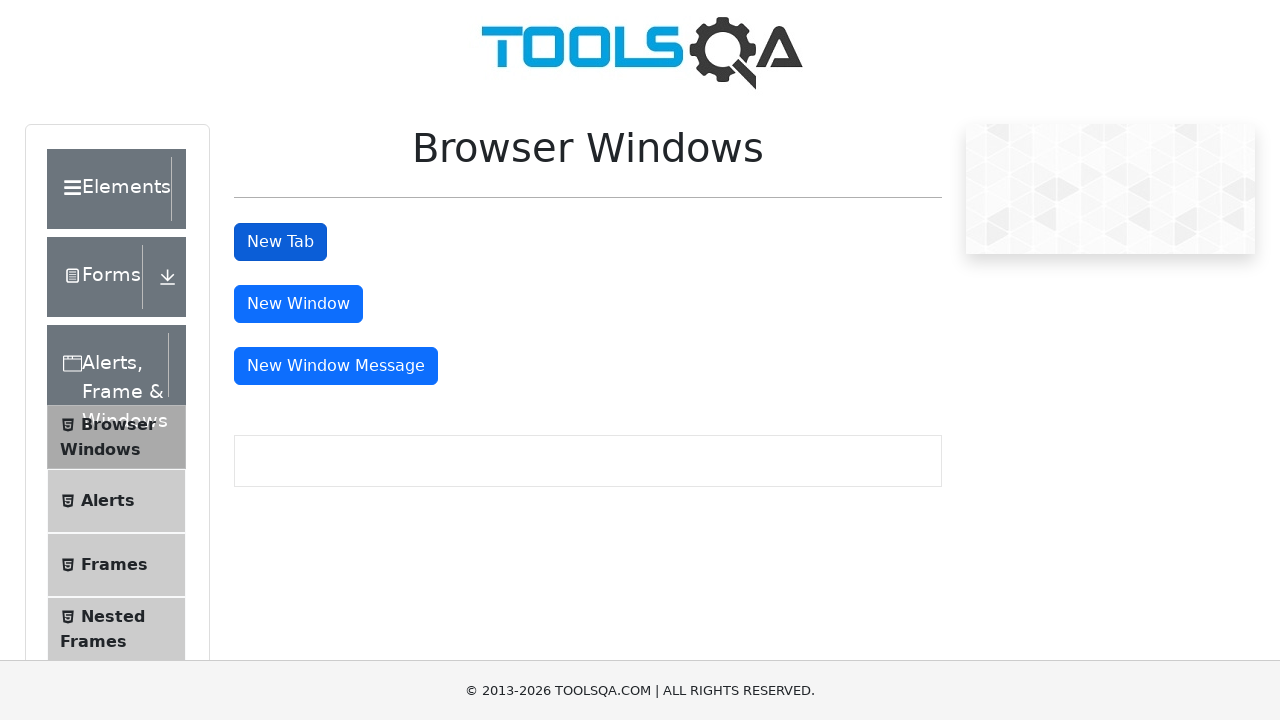

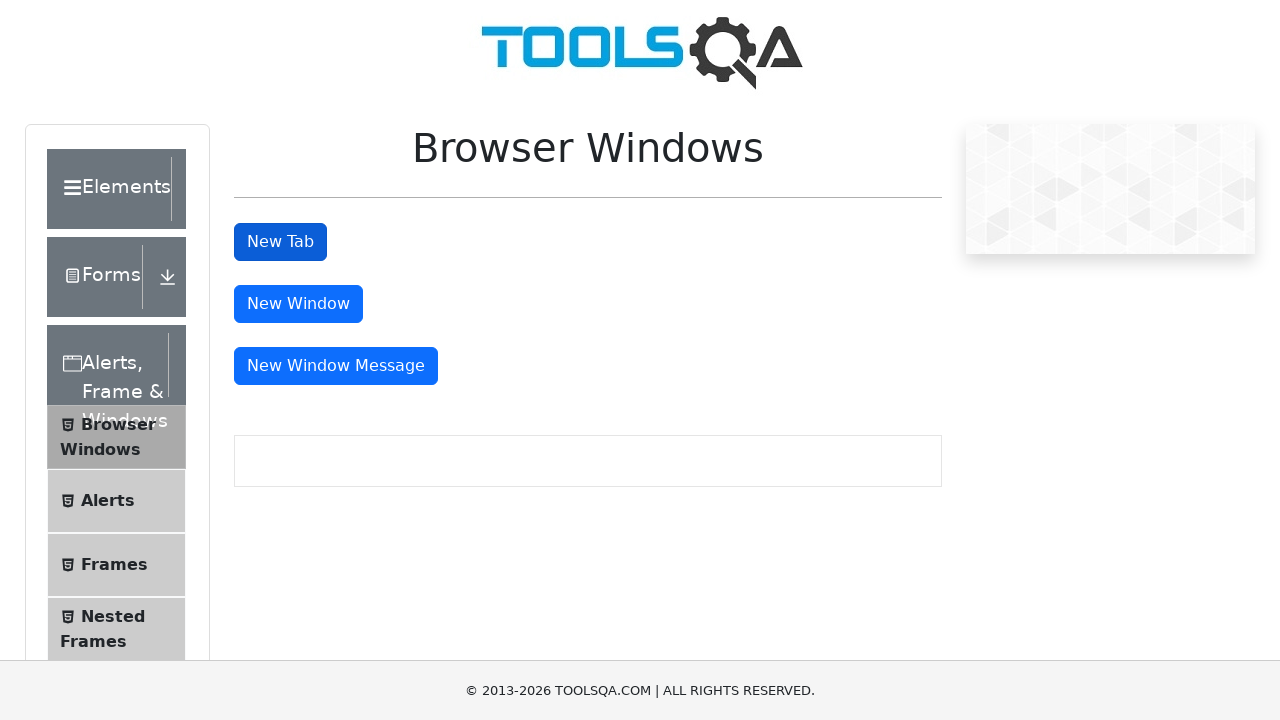